Navigates to the Selenium downloads page and clicks on the third "API Docs" link using XPath indexing to select a specific element among multiple matches.

Starting URL: https://www.selenium.dev/downloads/

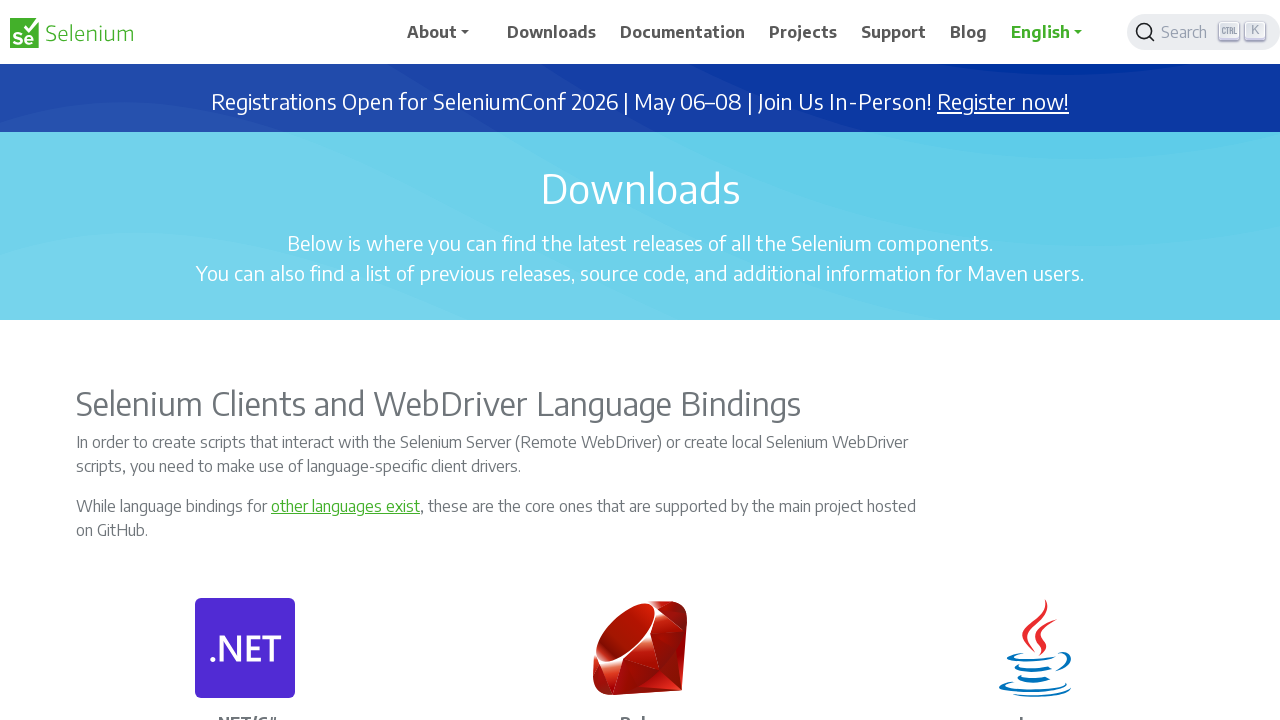

Navigated to Selenium downloads page
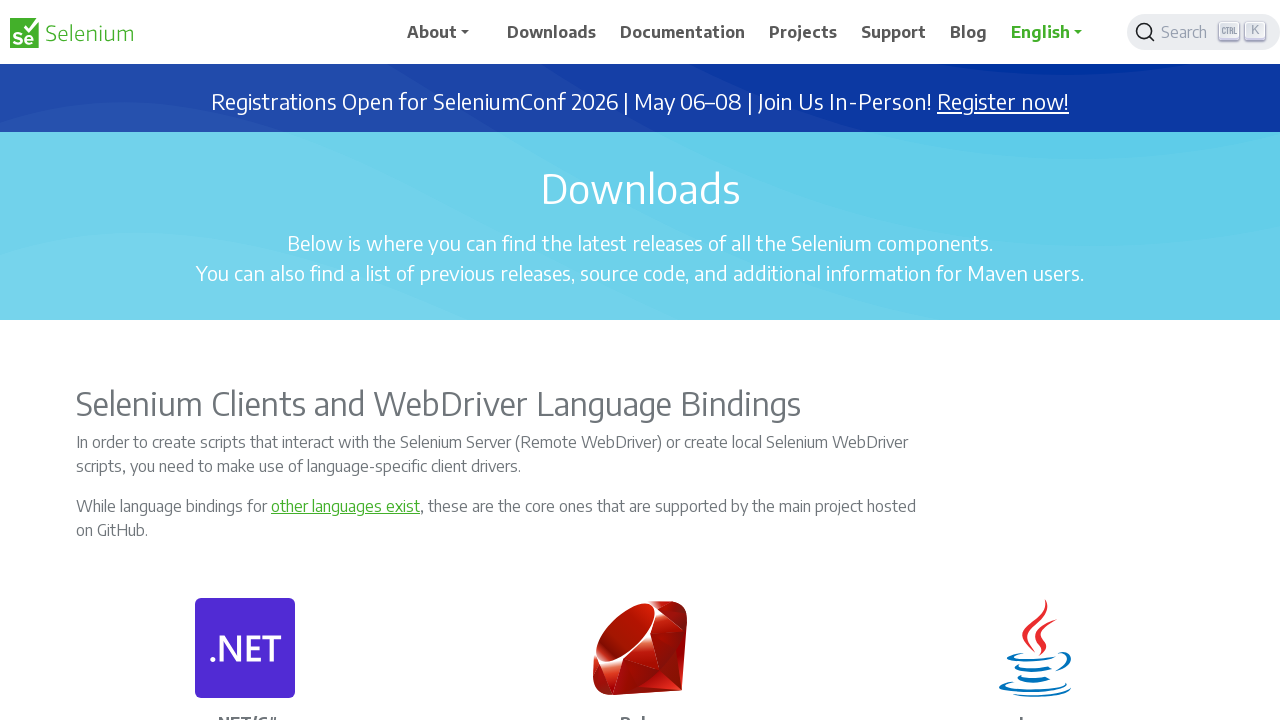

Clicked the third 'API Docs' link using XPath indexing at (1035, 360) on xpath=(//a[.='API Docs'])[3]
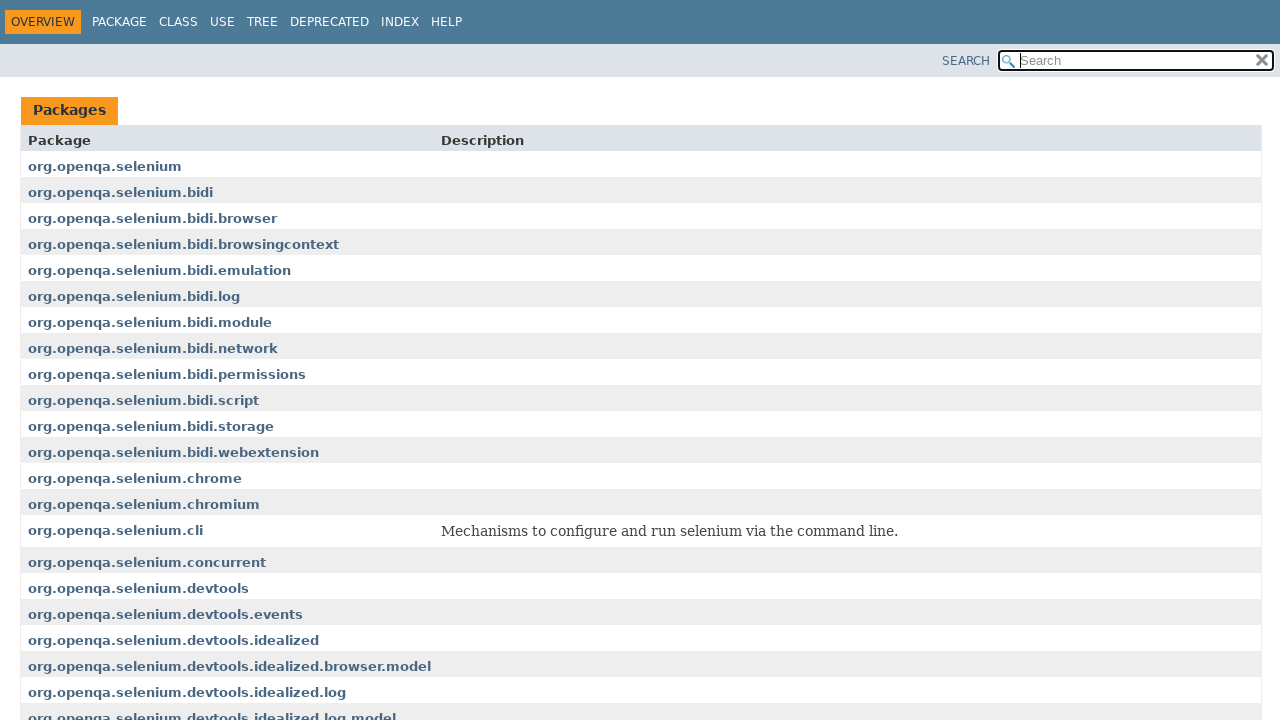

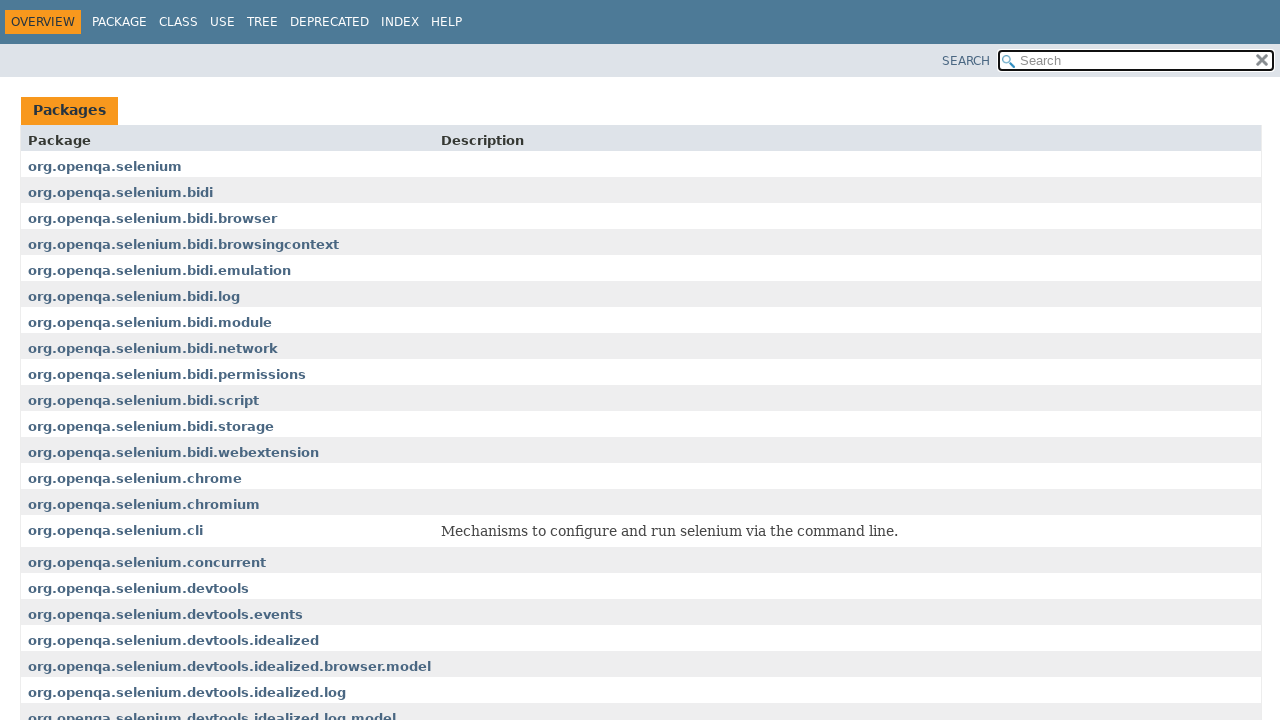